Tests navigation to Browse Languages page and verifies the Language and Author column headers are displayed

Starting URL: http://www.99-bottles-of-beer.net/

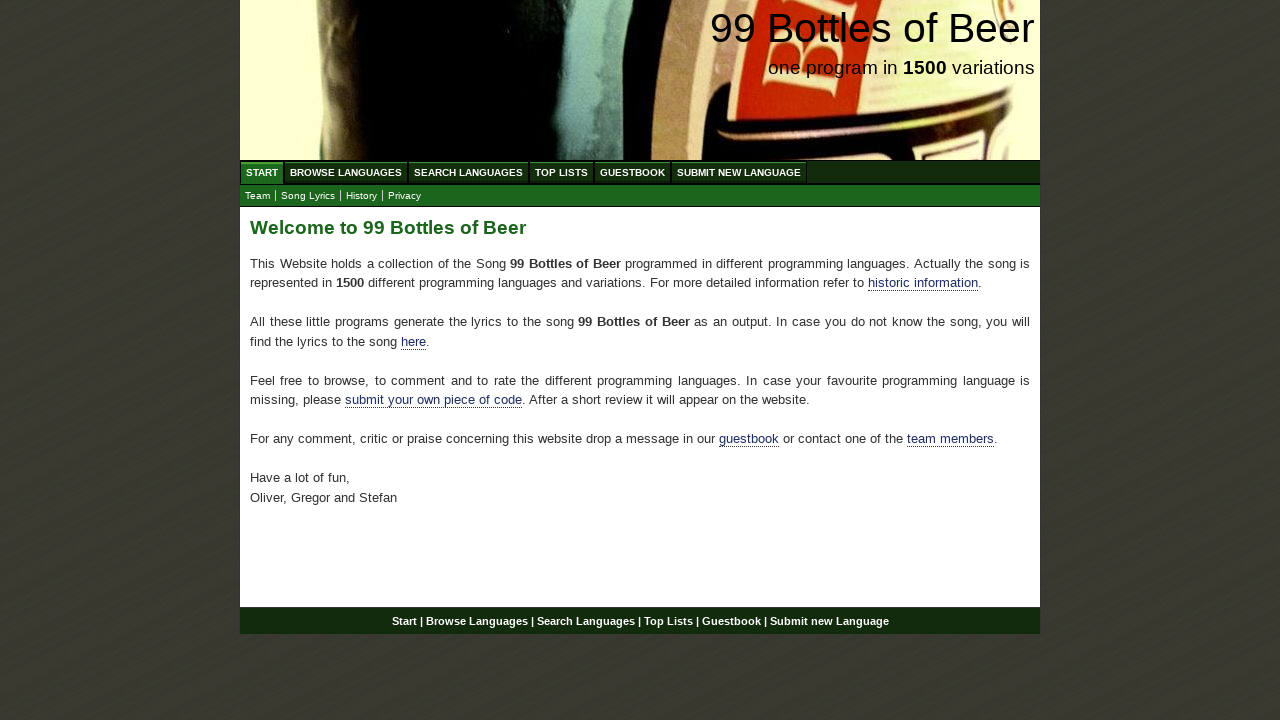

Clicked on Browse Languages link at (346, 172) on #menu a[href='/abc.html']
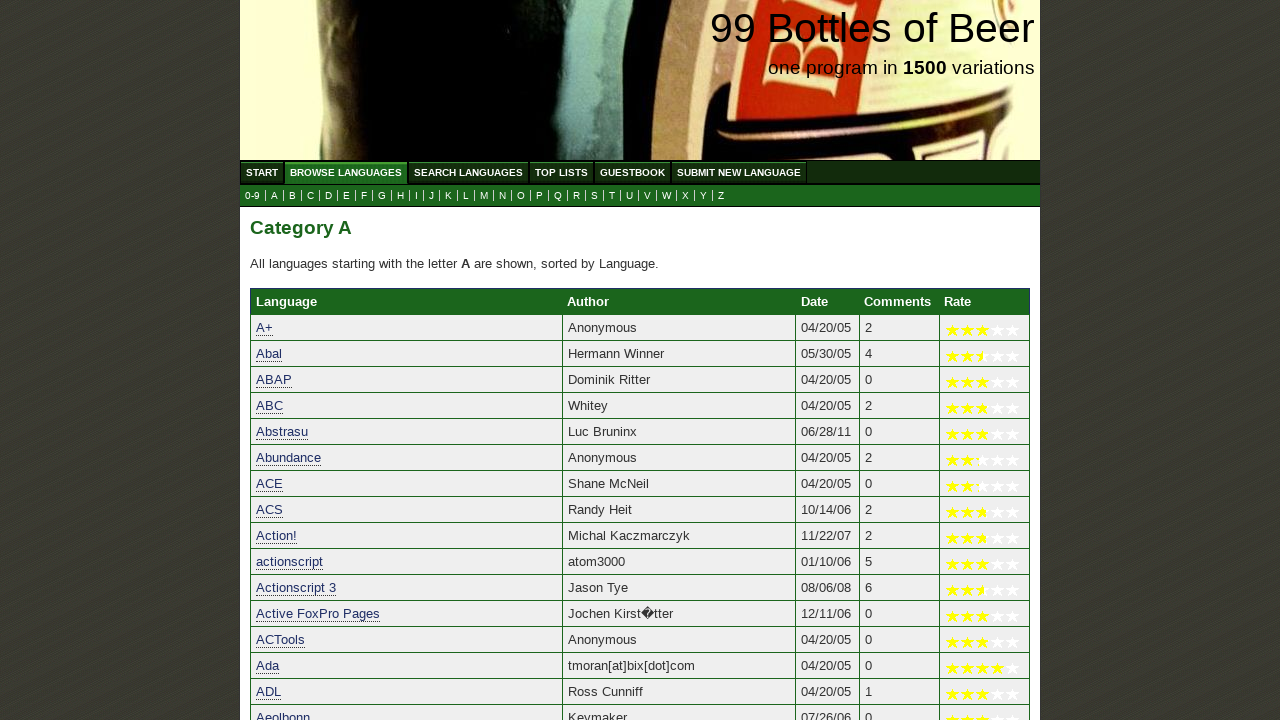

Waited for Language column header to appear
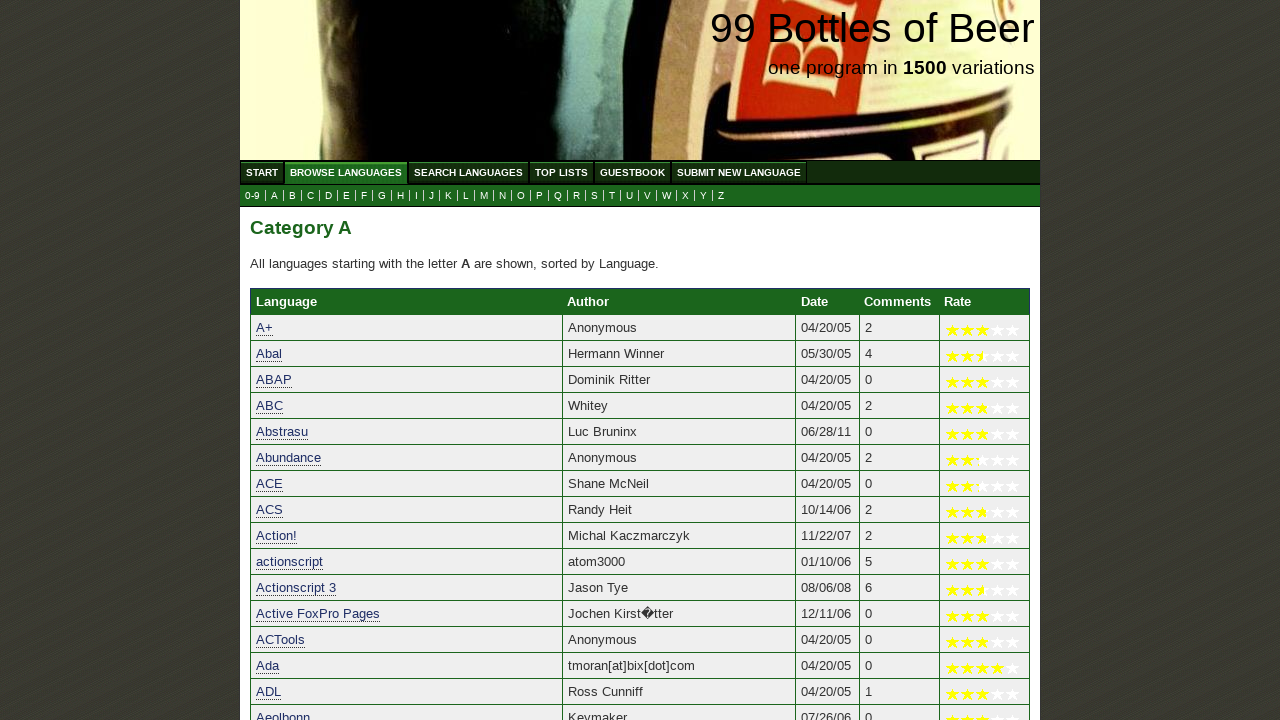

Waited for Author column header to appear
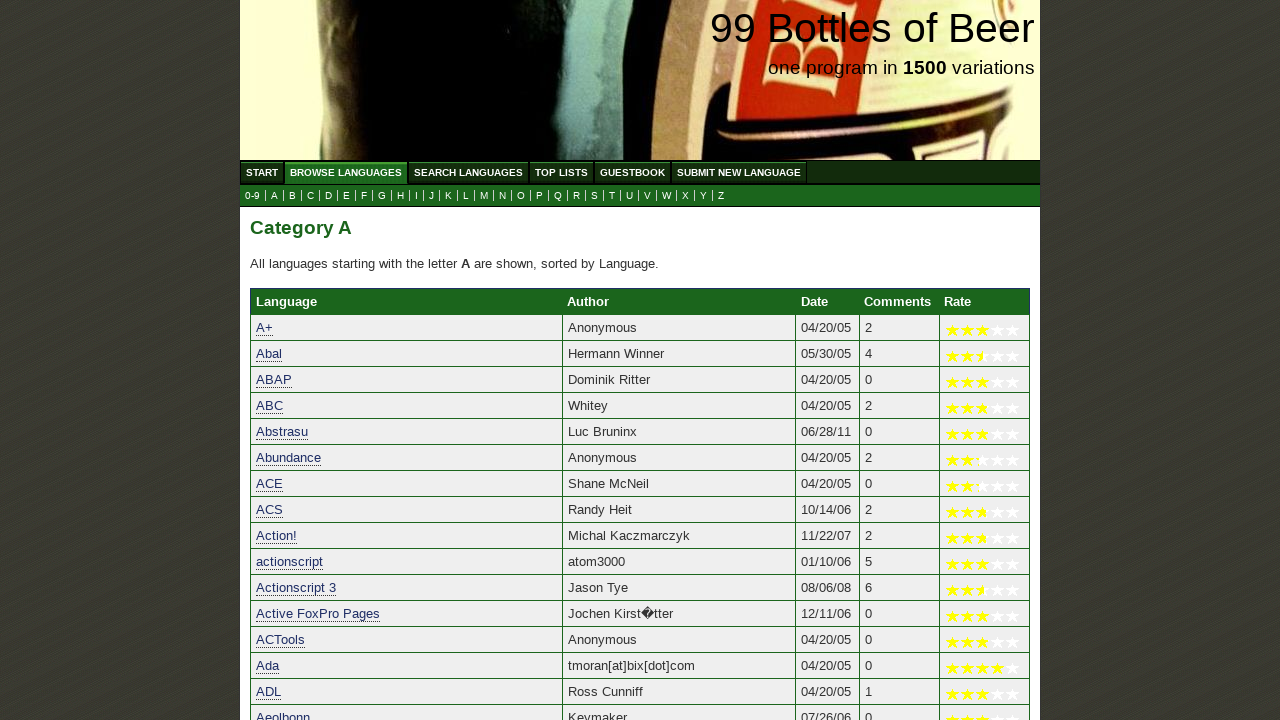

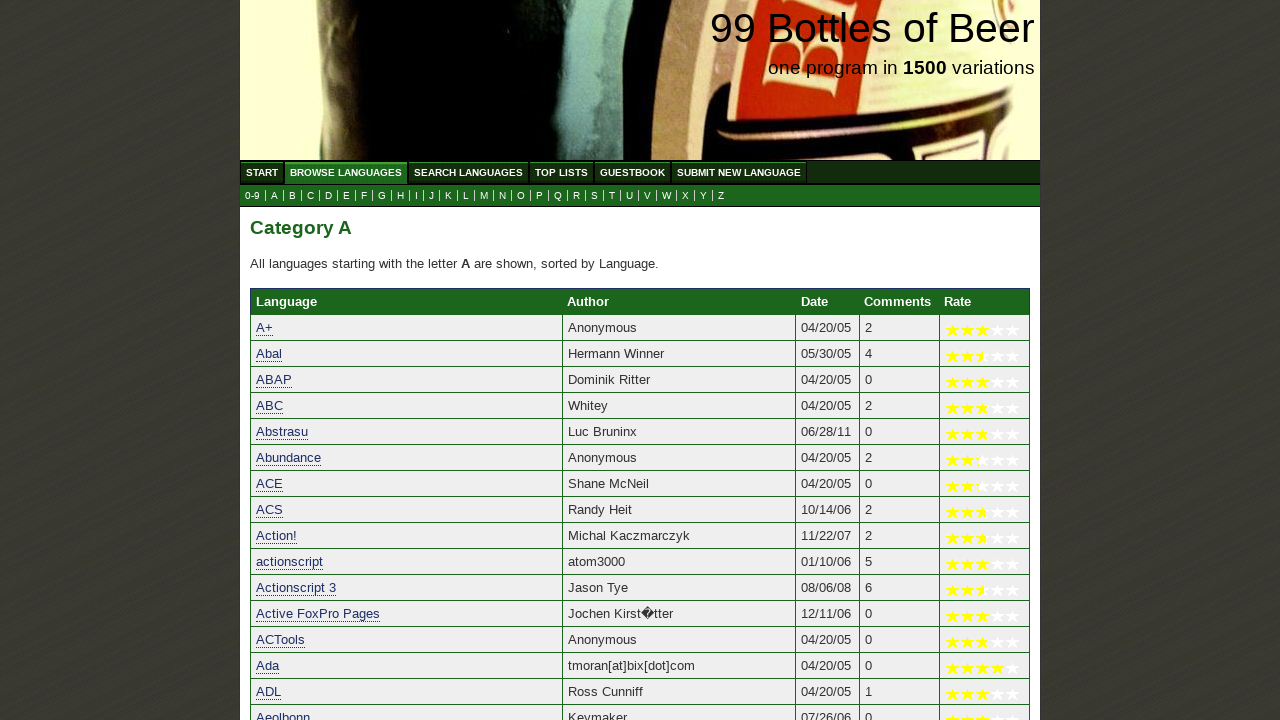